Fills out a text form with name and email, then submits it

Starting URL: https://demoqa.com/text-box

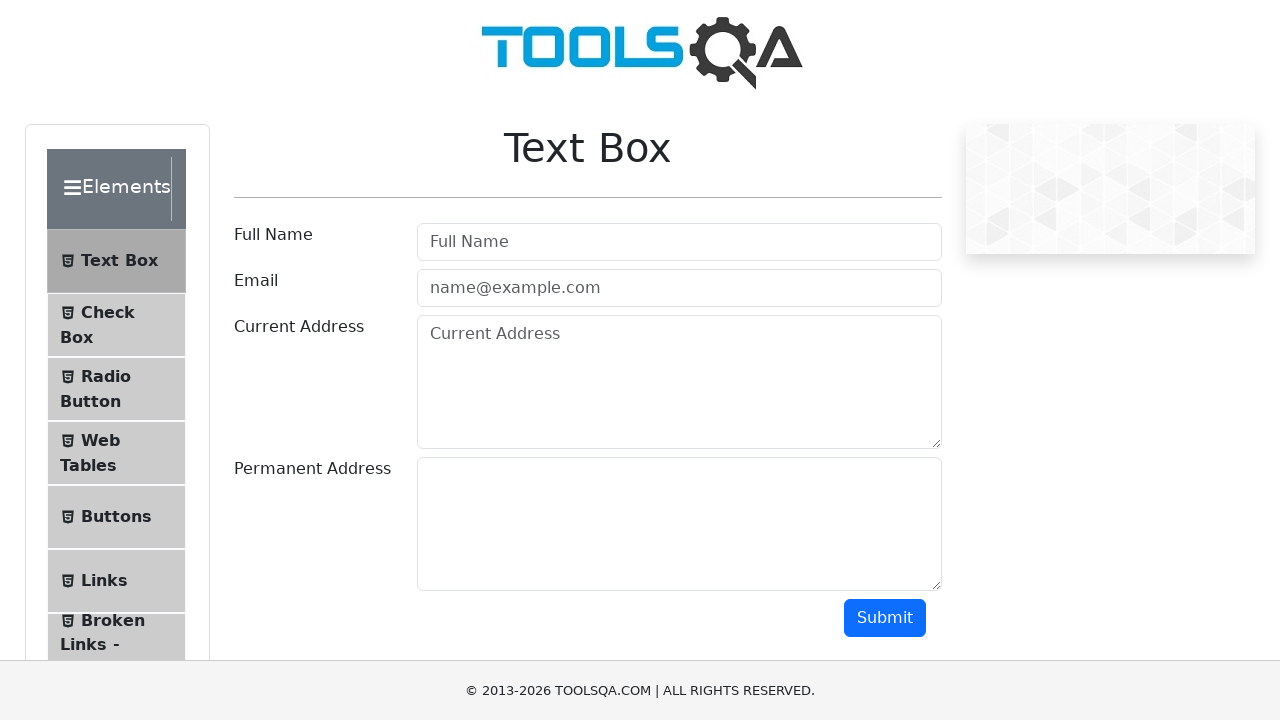

Filled username field with 'Salauddin' on #userName
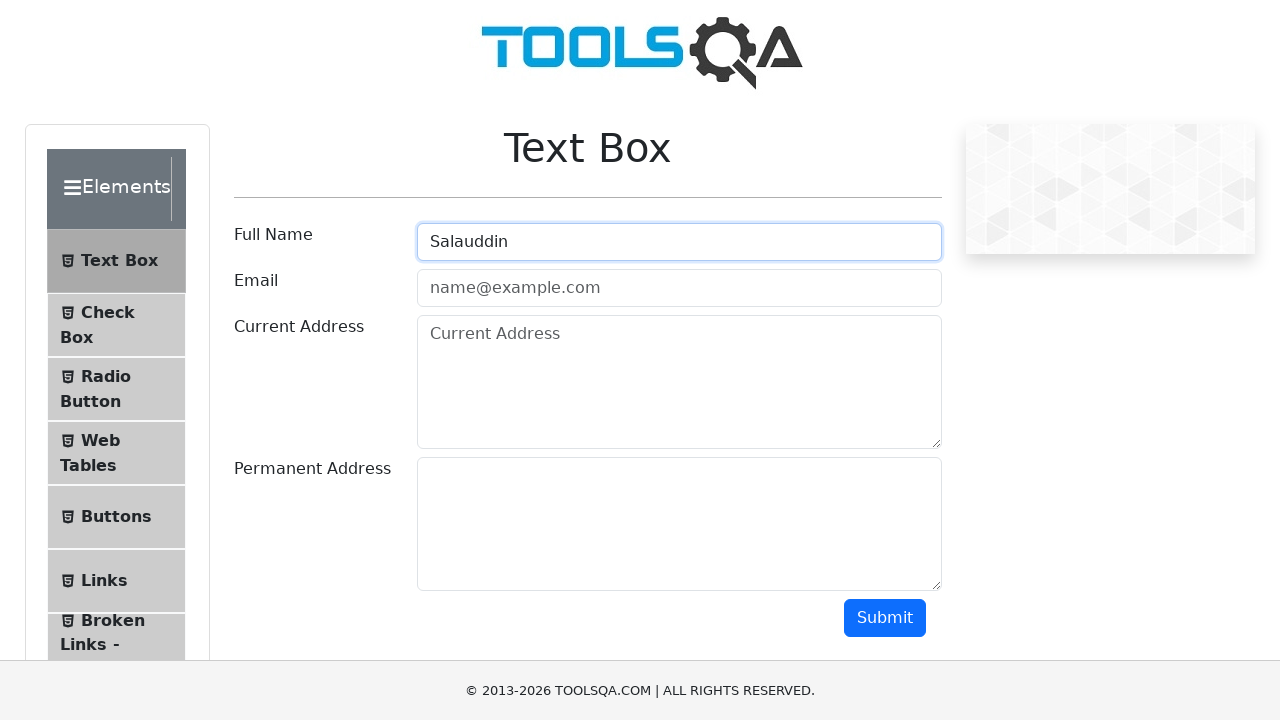

Filled email field with 'salauddin@test.com' on [type='email']
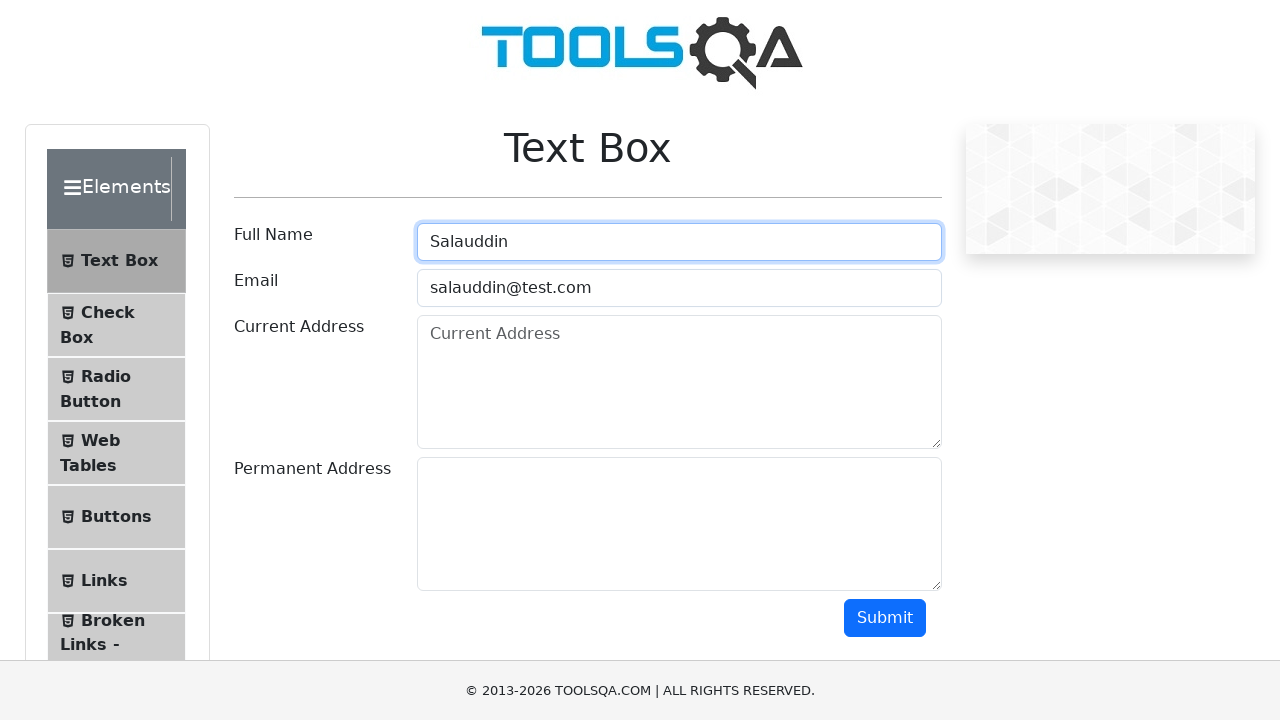

Clicked submit button to submit the form at (885, 618) on #submit
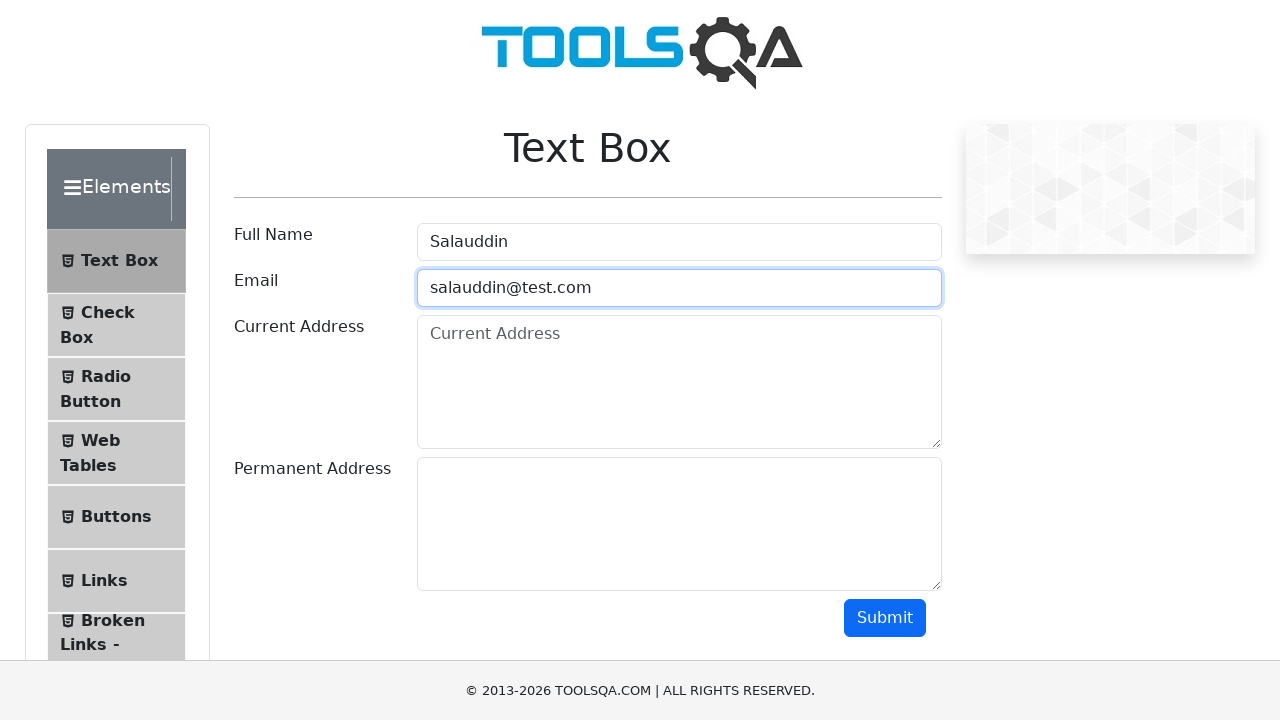

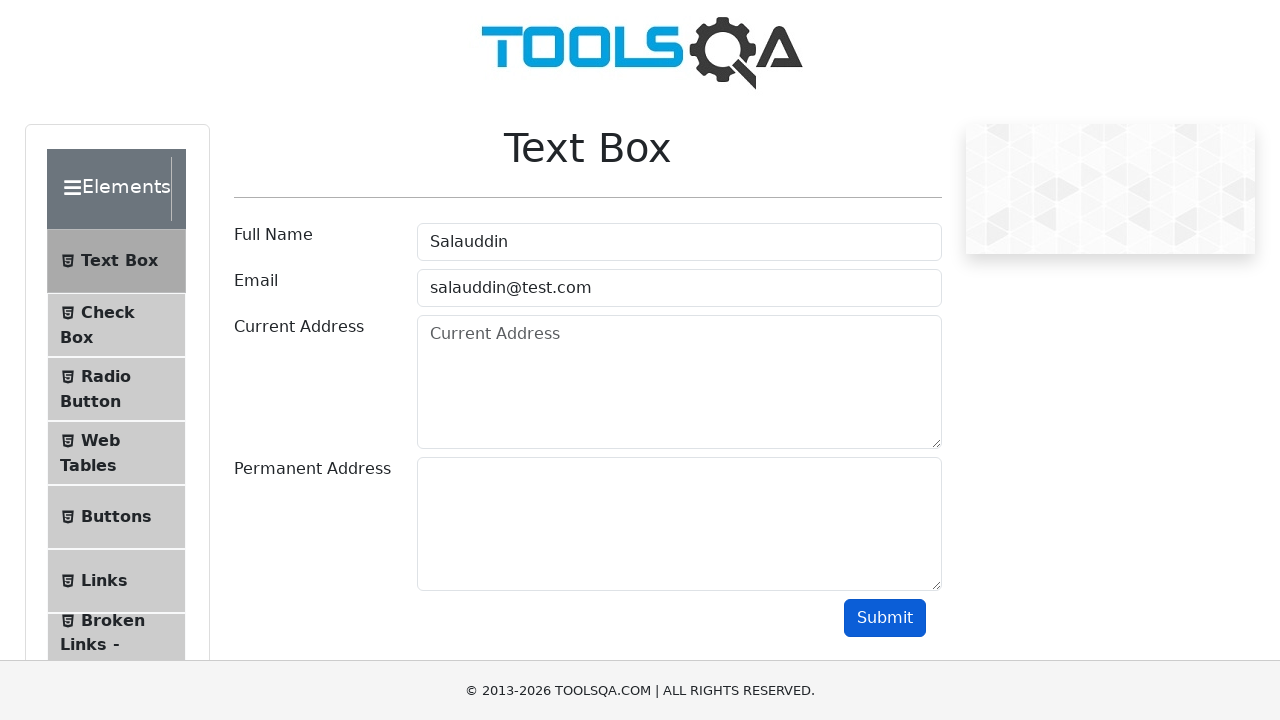